Tests radio button operations by clicking different radio buttons and verifying selection behavior

Starting URL: https://kristinek.github.io/site/examples/actions

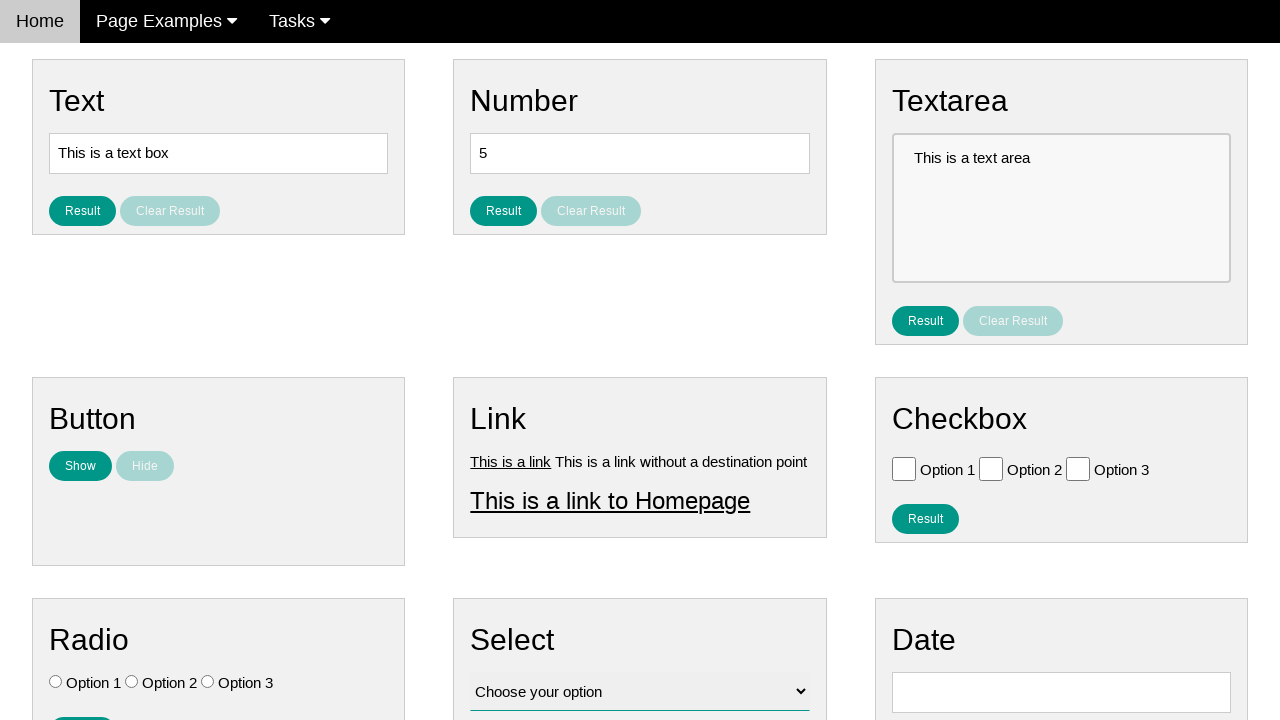

Clicked first radio button (Option 1) at (56, 682) on input[value='Option 1']#vfb-7-1
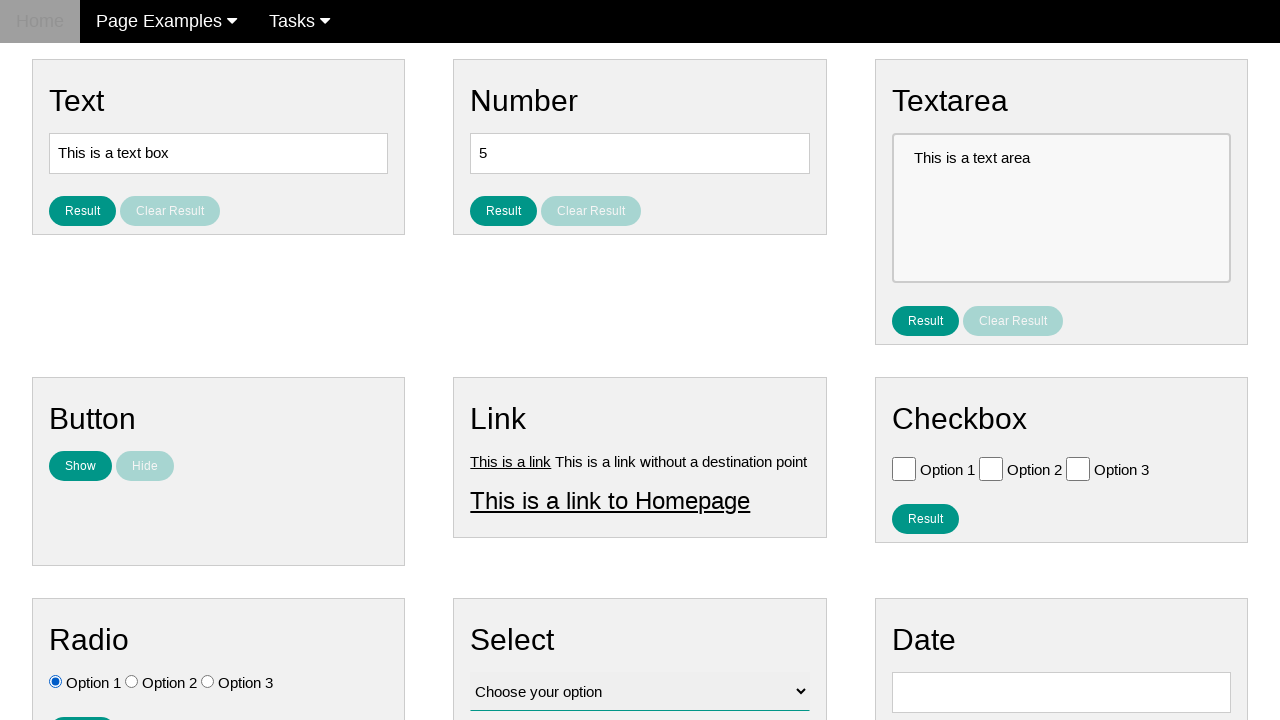

Clicked second radio button (Option 2), deselecting Option 1 at (132, 682) on input[value='Option 2']#vfb-7-2
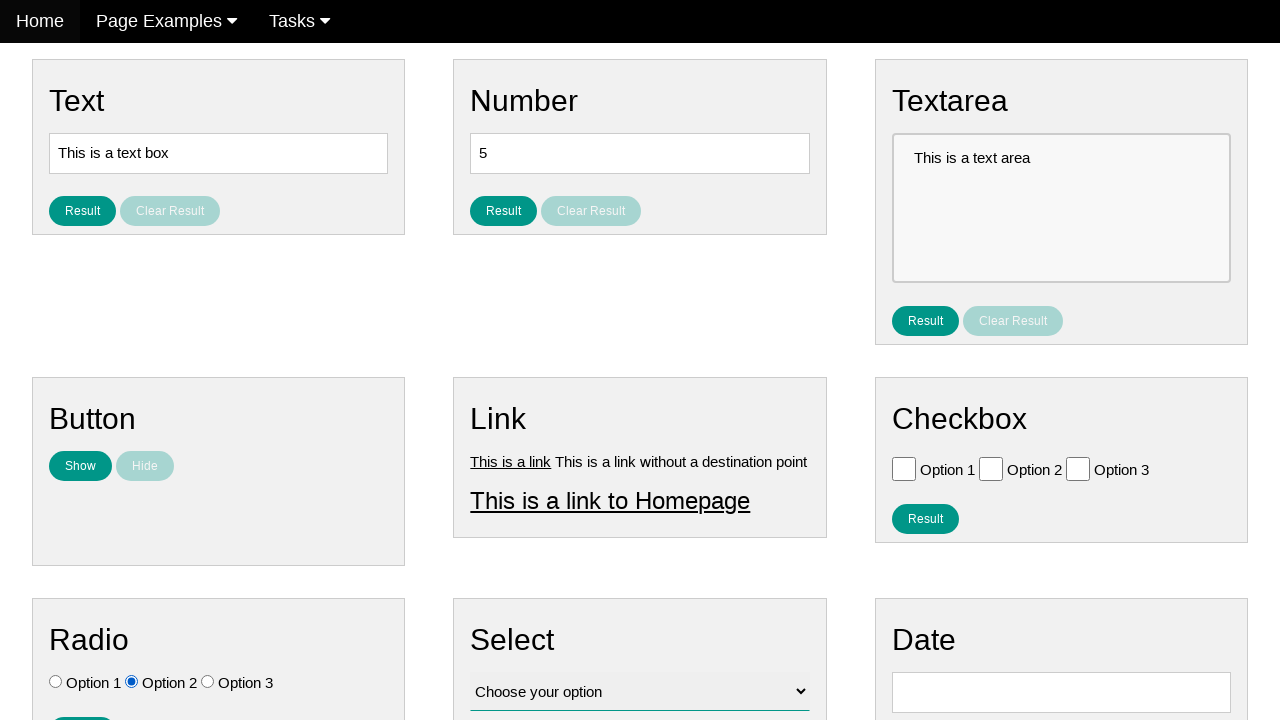

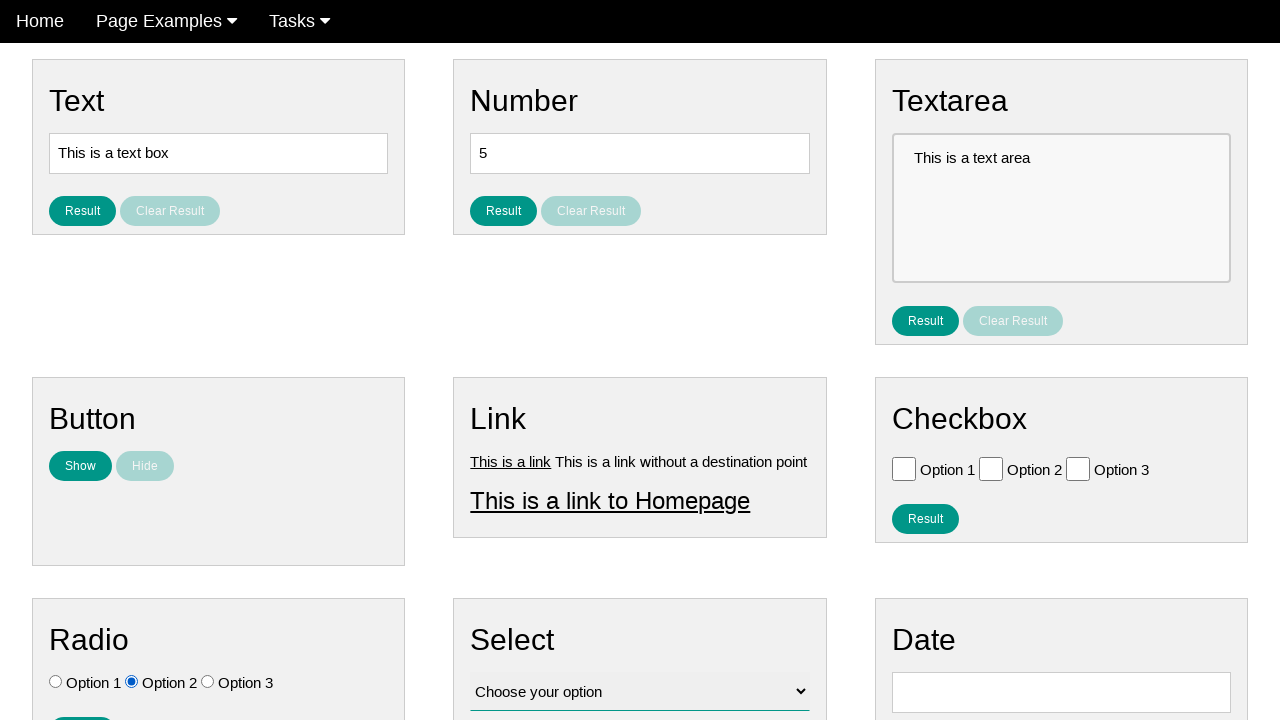